Tests a waits demo page by clicking a button and filling a text field that appears after a delay

Starting URL: https://www.hyrtutorials.com/p/waits-demo.html

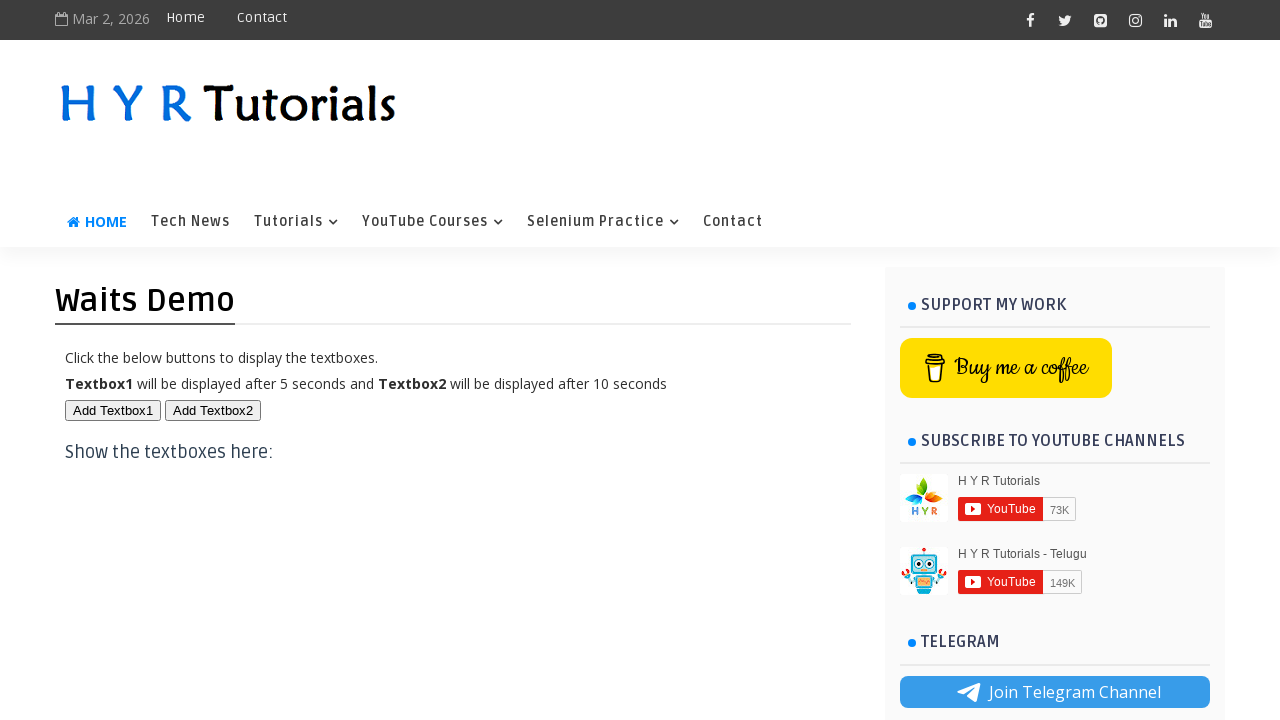

Navigated to waits demo page
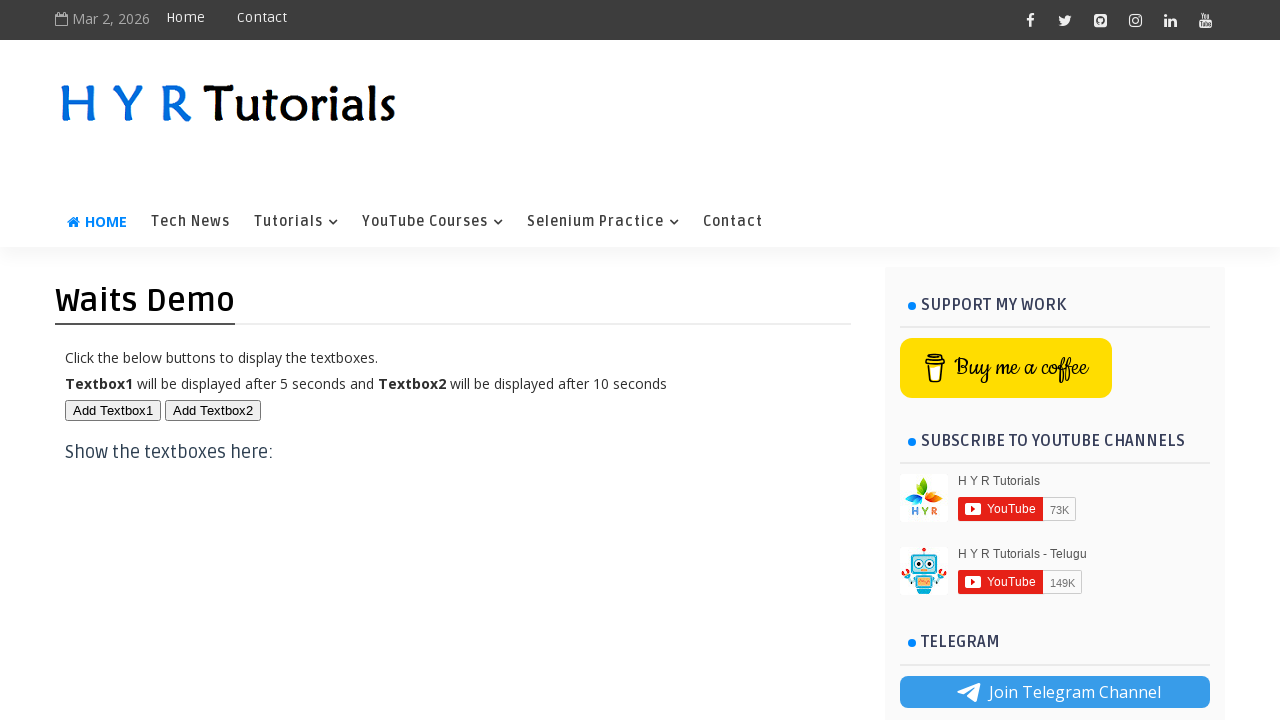

Clicked button to trigger delayed element at (213, 410) on #btn2
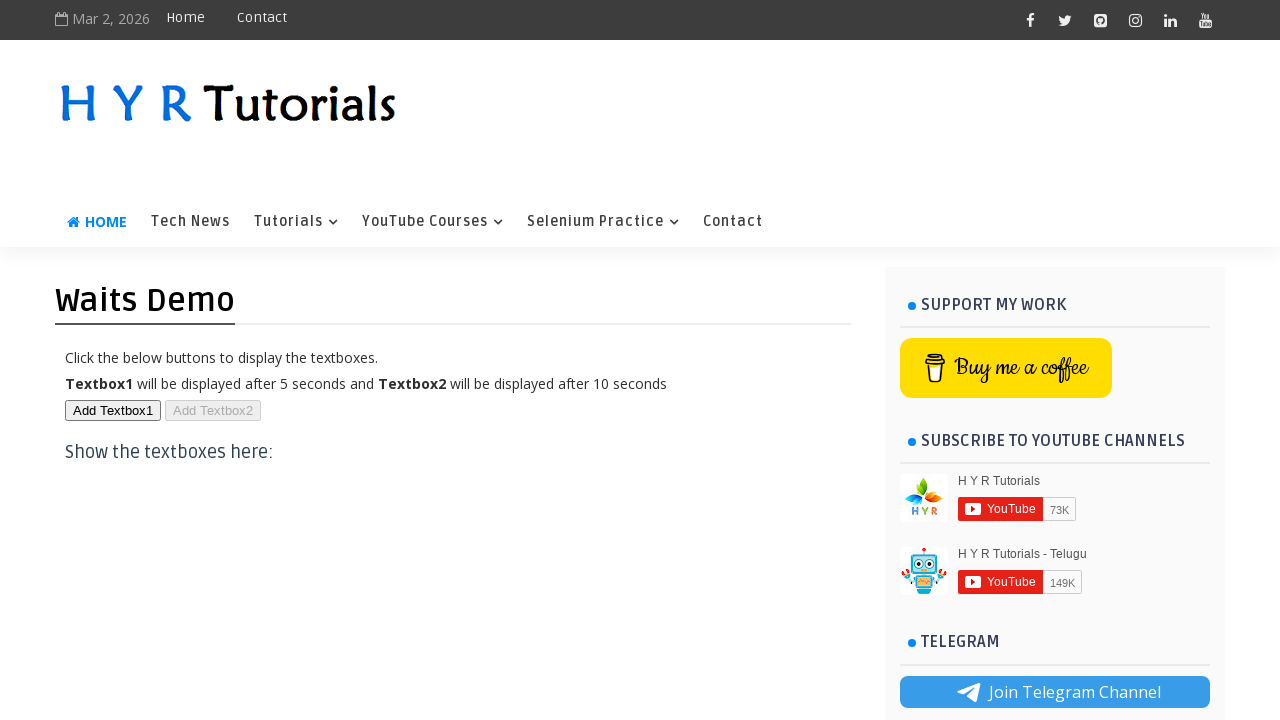

Text input field appeared after delay
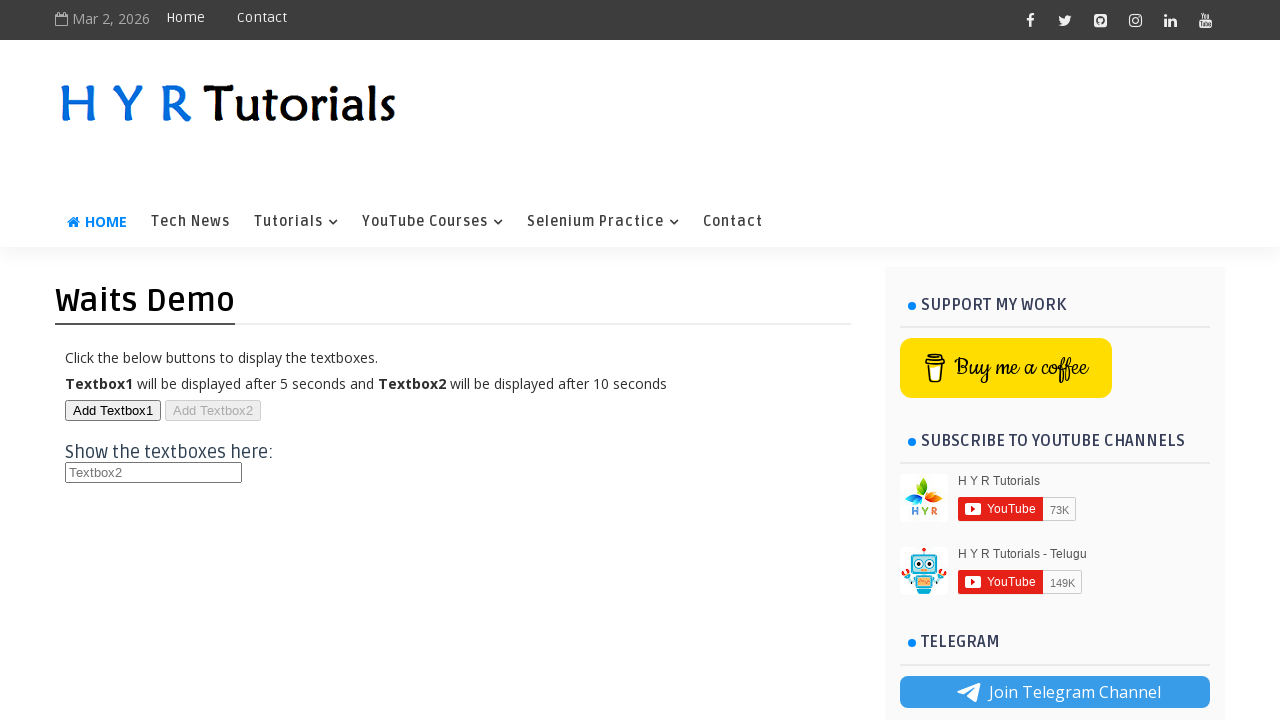

Filled text input with 'This is Cool-2' on input#txt2
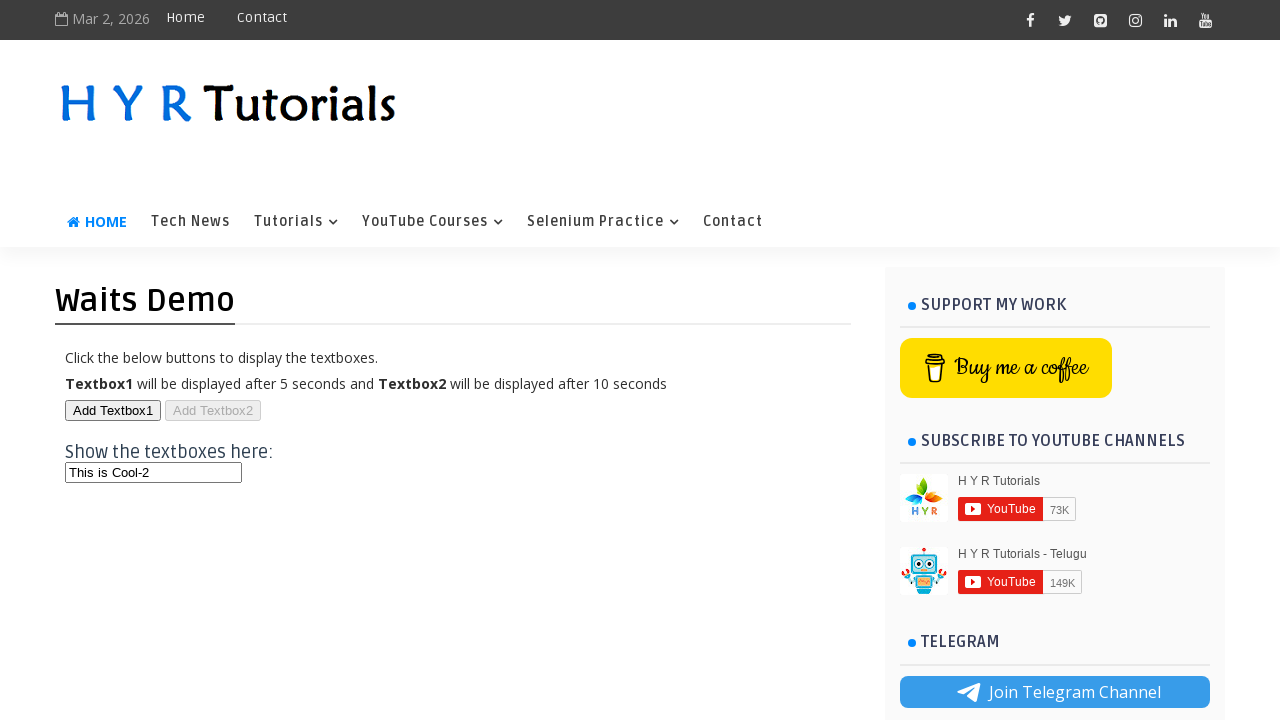

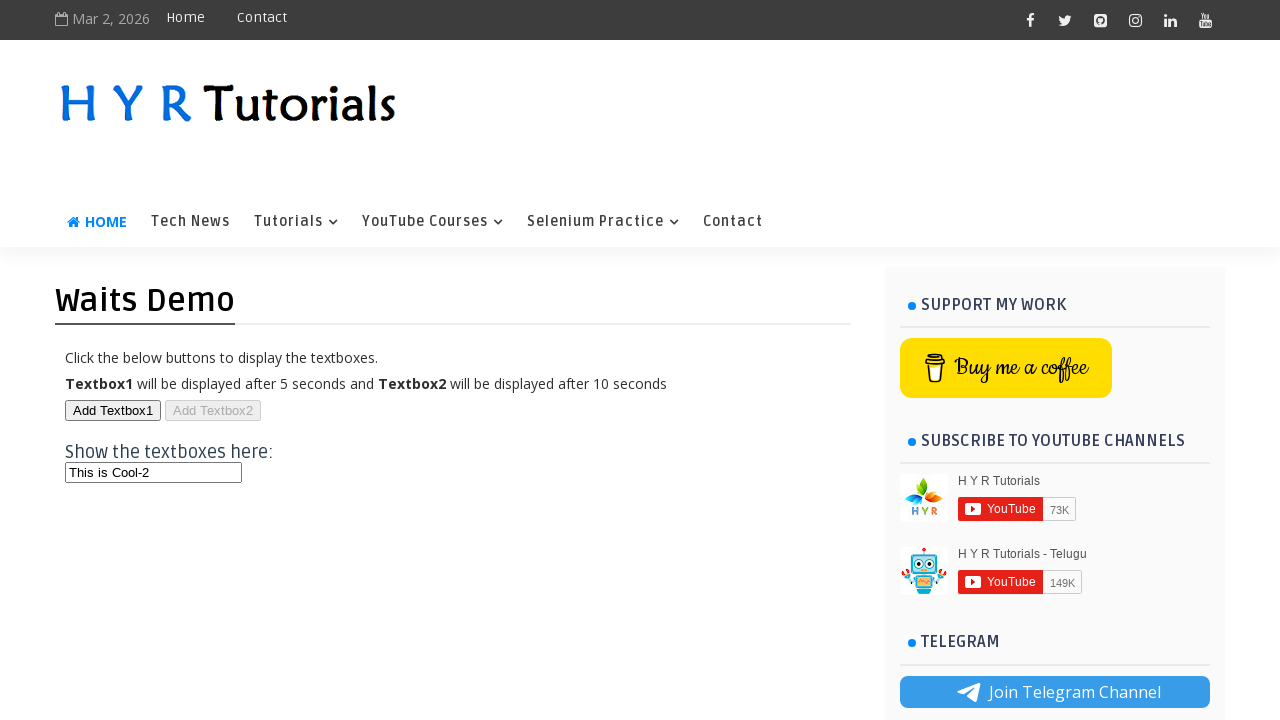